Tests that a user can successfully submit a practice form by filling in first name, last name, gender, and mobile number fields, then verifying the success message appears.

Starting URL: https://demoqa.com/forms

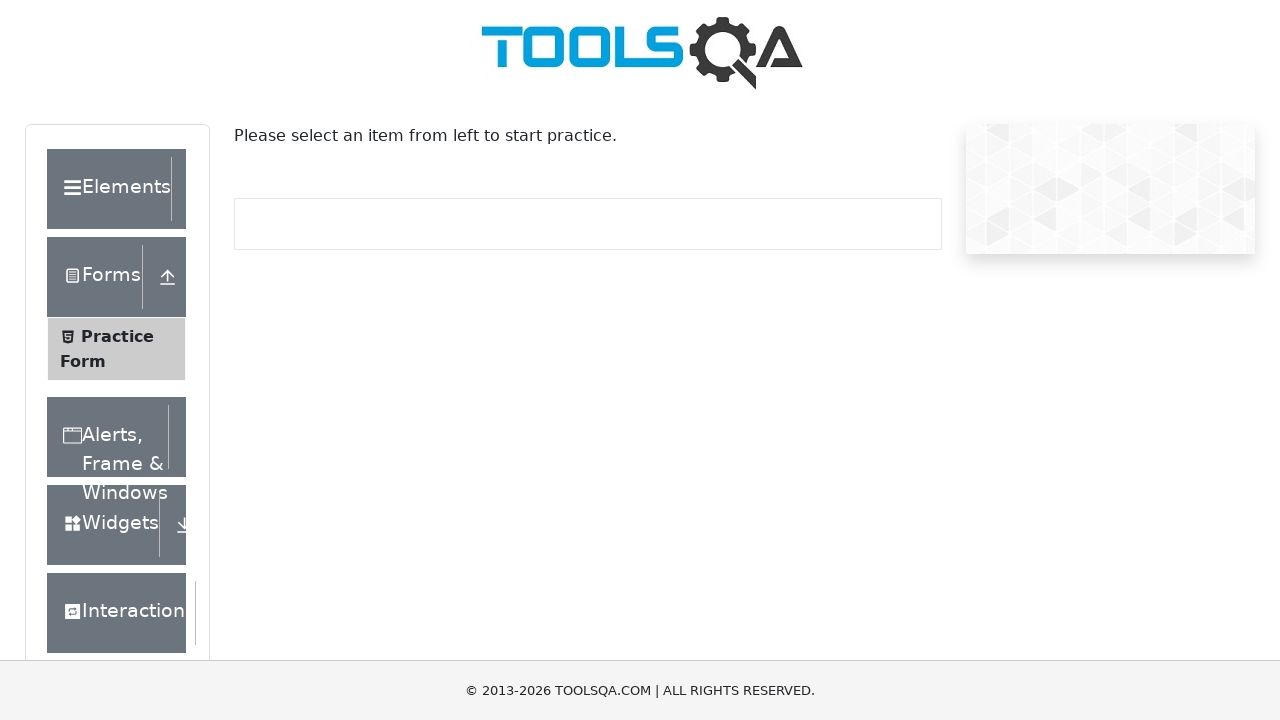

Clicked on Practice Form menu item at (117, 336) on text=Practice Form
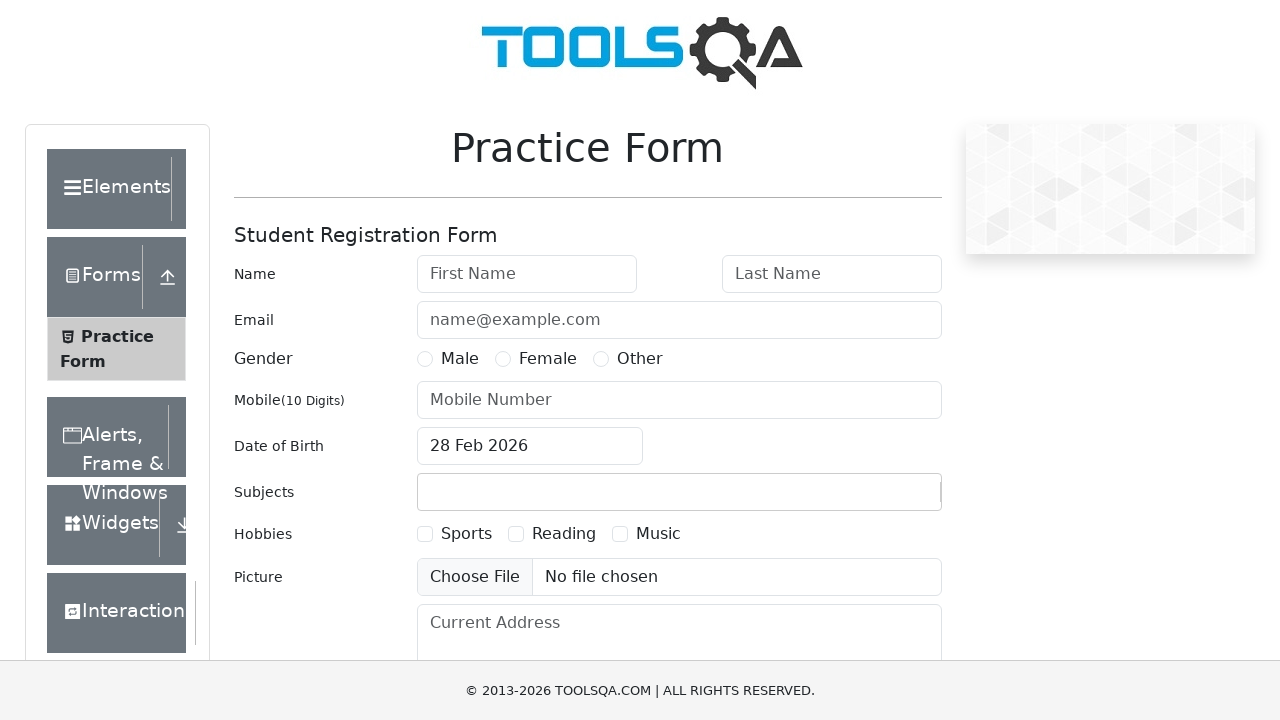

Form loaded and firstName field is visible
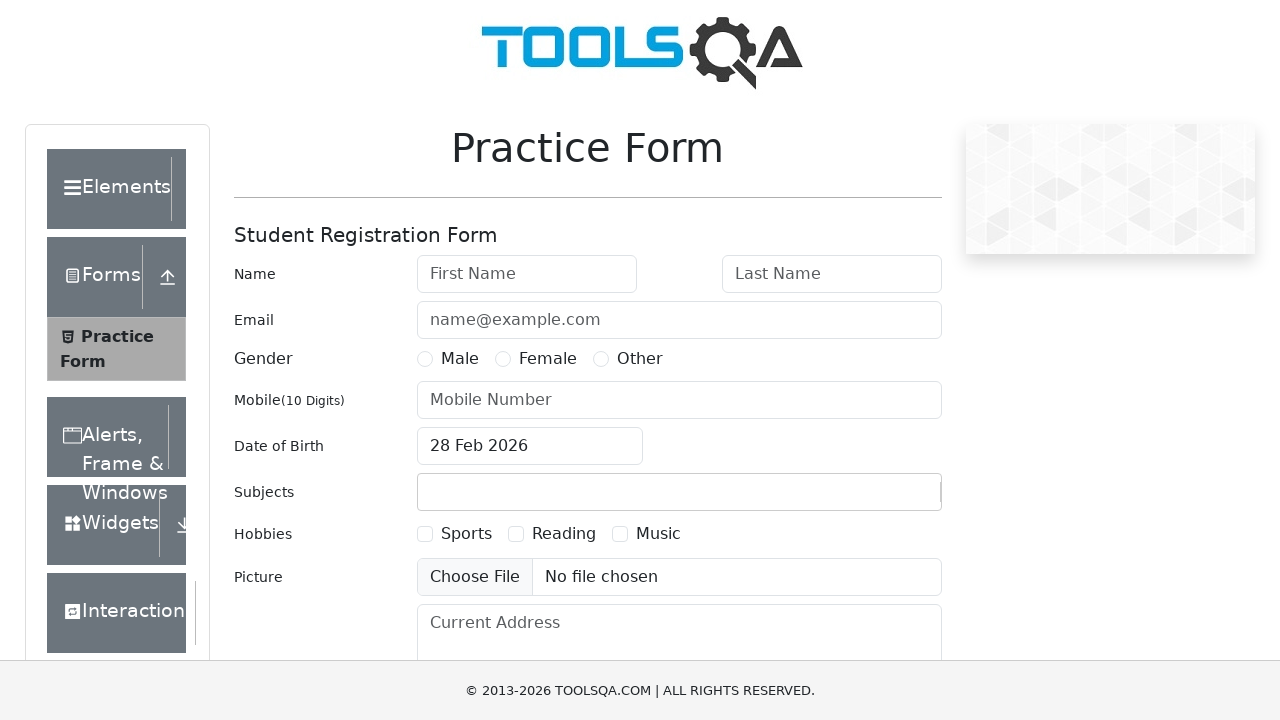

Filled first name field with 'Jennifer' on #firstName
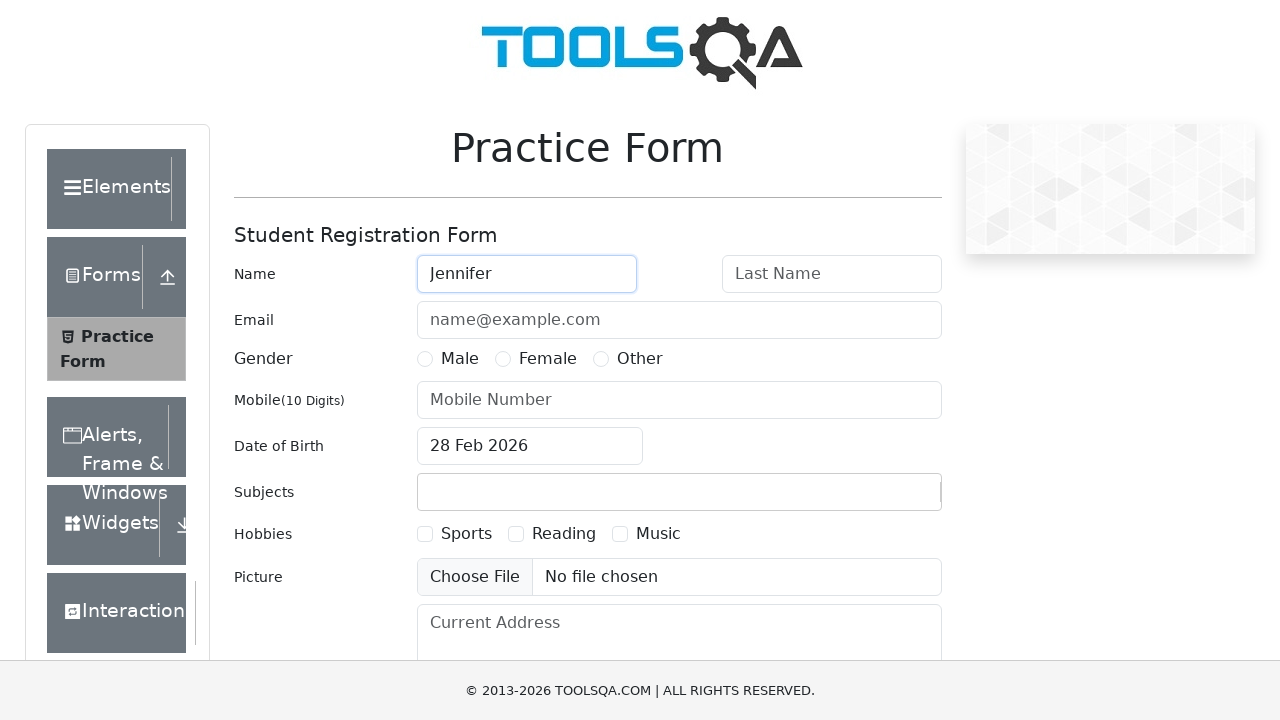

Filled last name field with 'Thompson' on #lastName
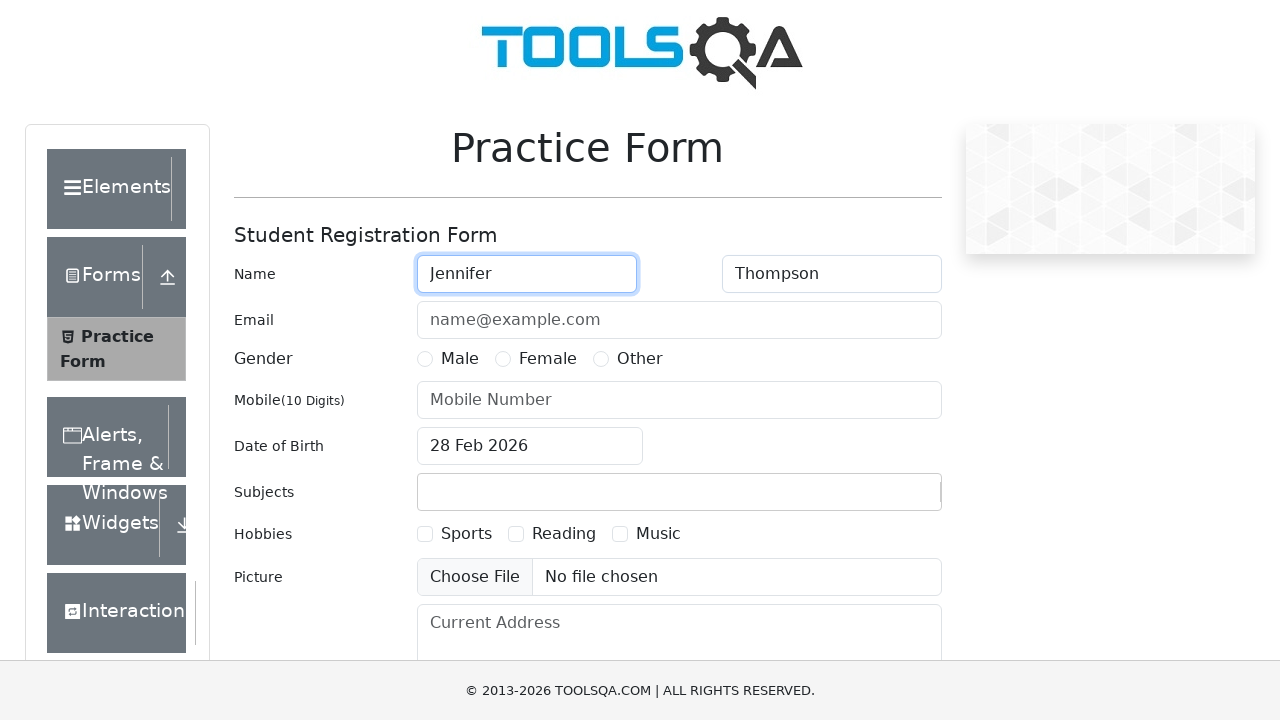

Selected Female gender option at (548, 359) on label[for='gender-radio-2']
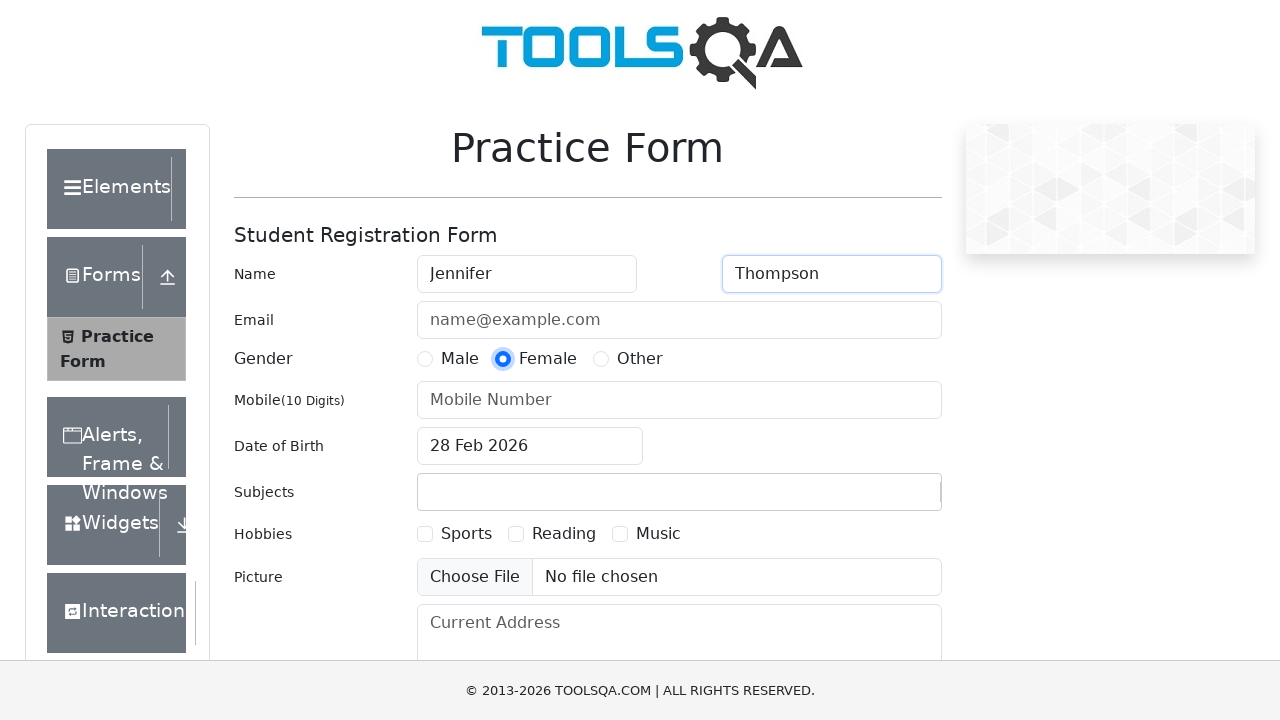

Filled mobile number field with '0123456789' on #userNumber
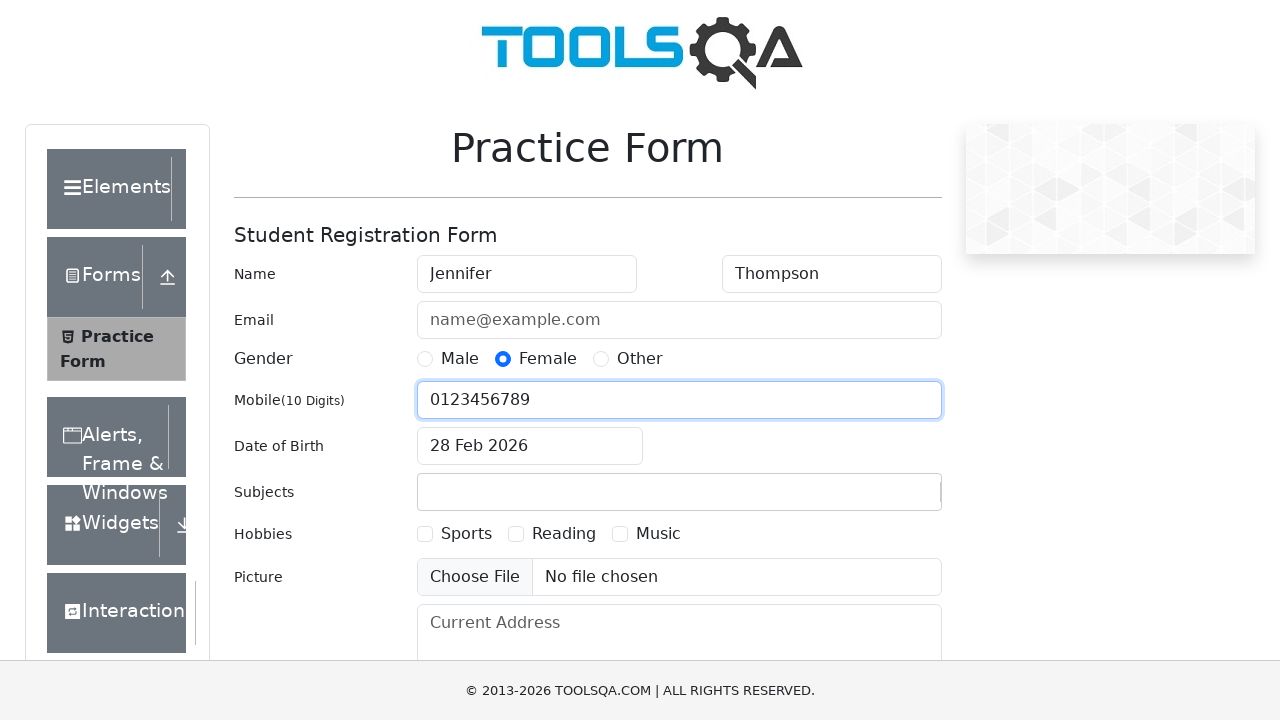

Clicked submit button to submit the form at (885, 499) on #submit
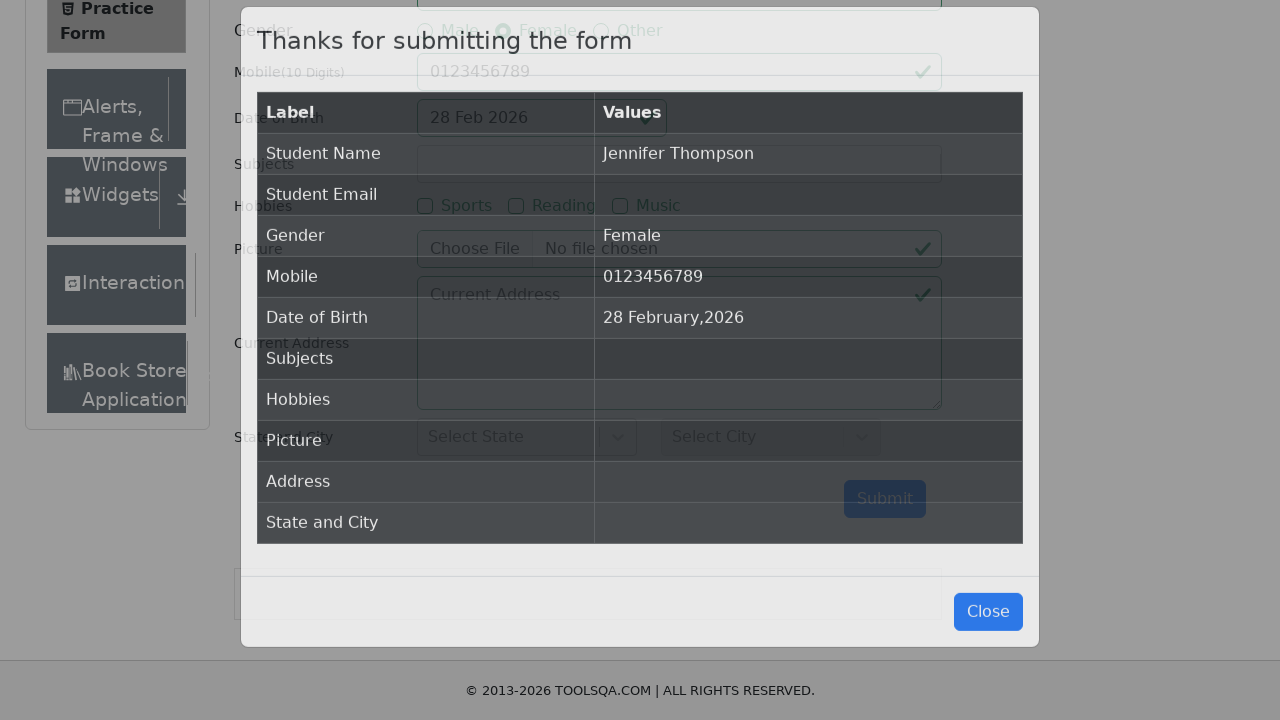

Success modal appeared after form submission
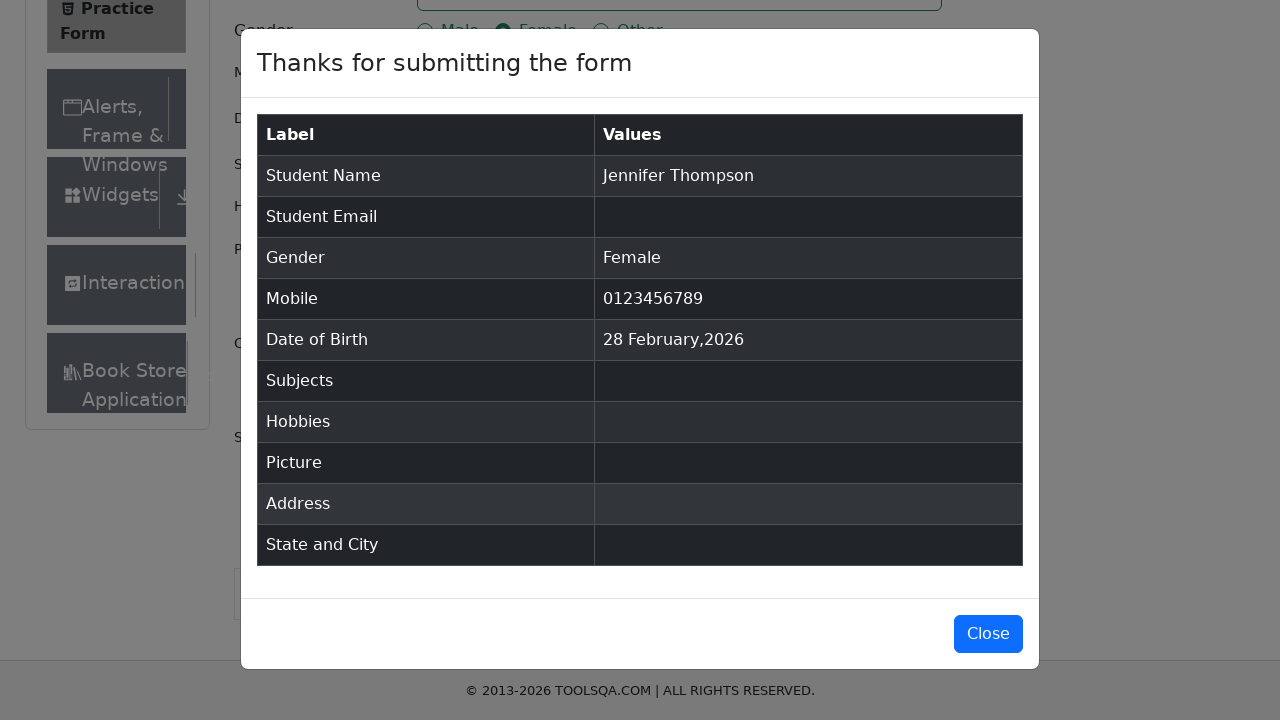

Retrieved success message: 'Thanks for submitting the form'
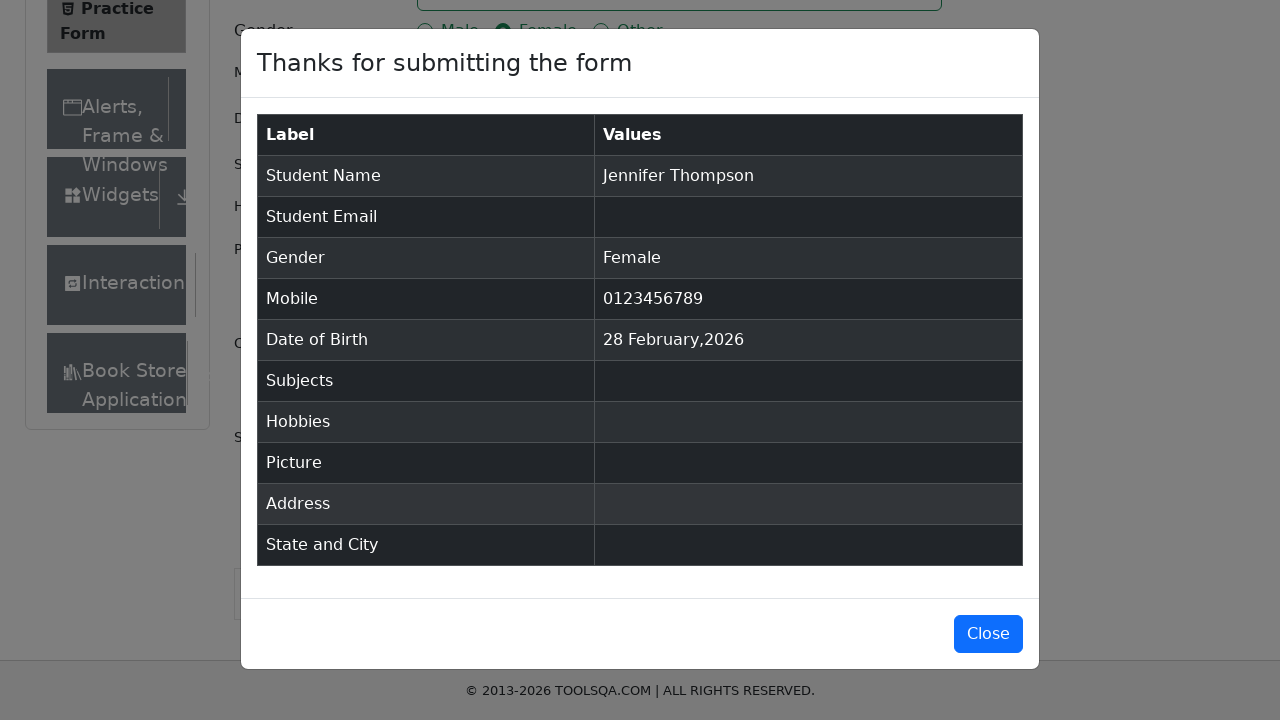

Verified success message matches expected text 'Thanks for submitting the form'
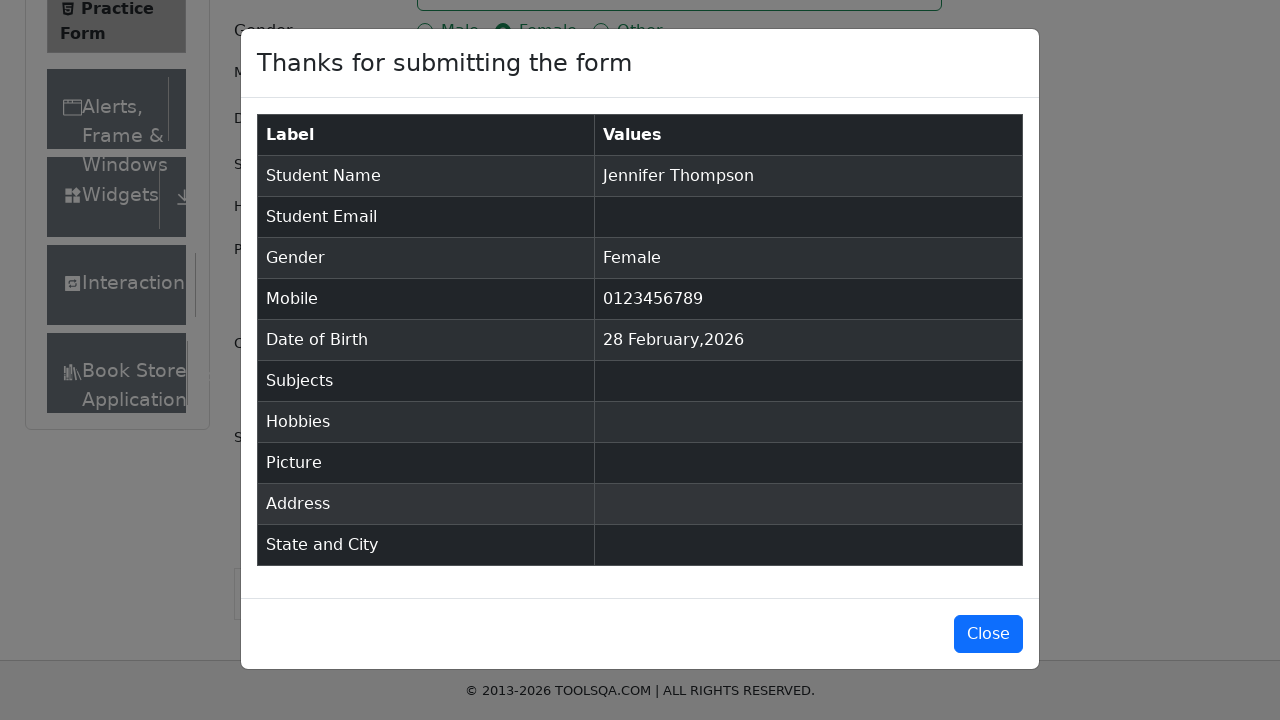

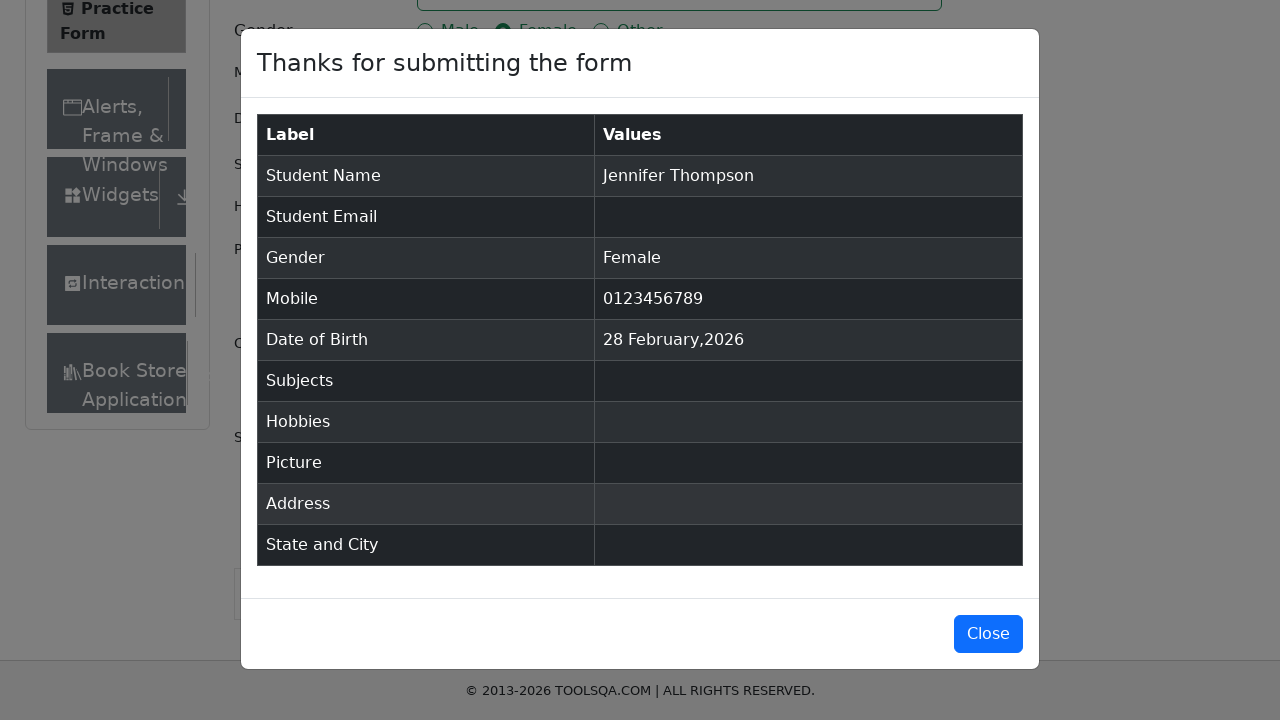